Tests that clicking the Email column header sorts the text data in ascending alphabetical order

Starting URL: http://the-internet.herokuapp.com/tables

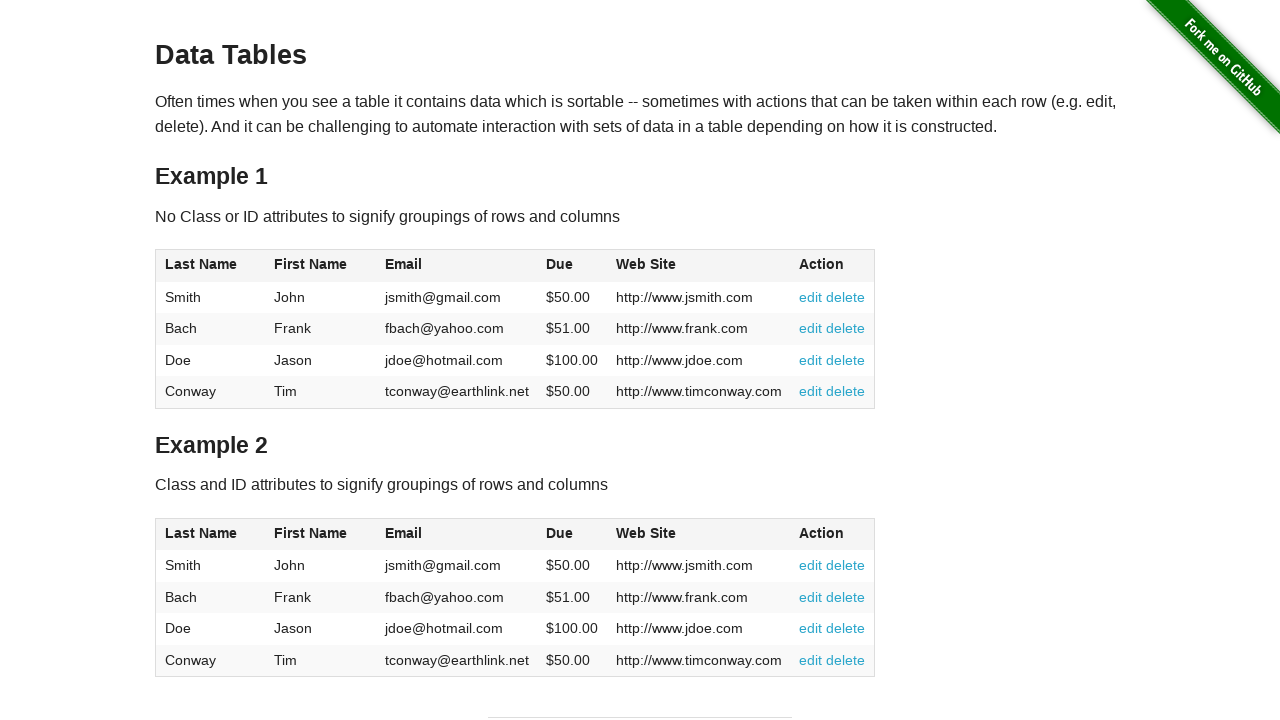

Clicked Email column header to sort at (457, 266) on #table1 thead tr th:nth-of-type(3)
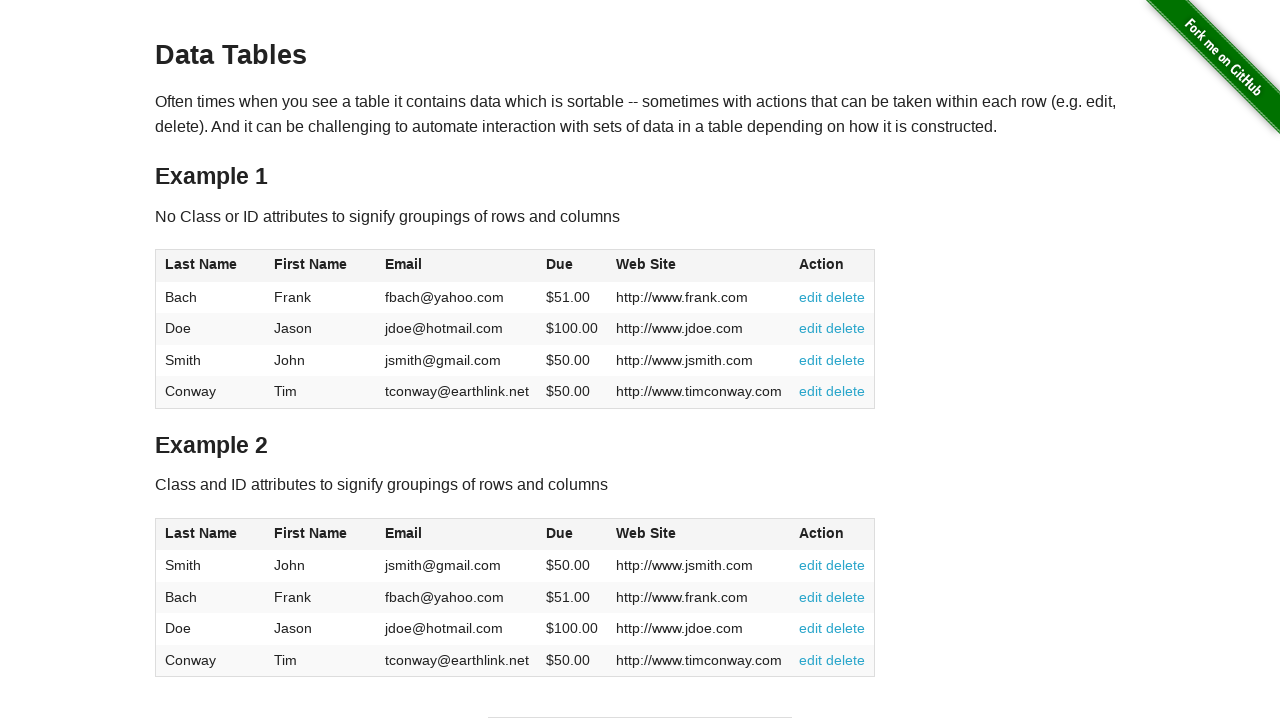

Email column values loaded after sort
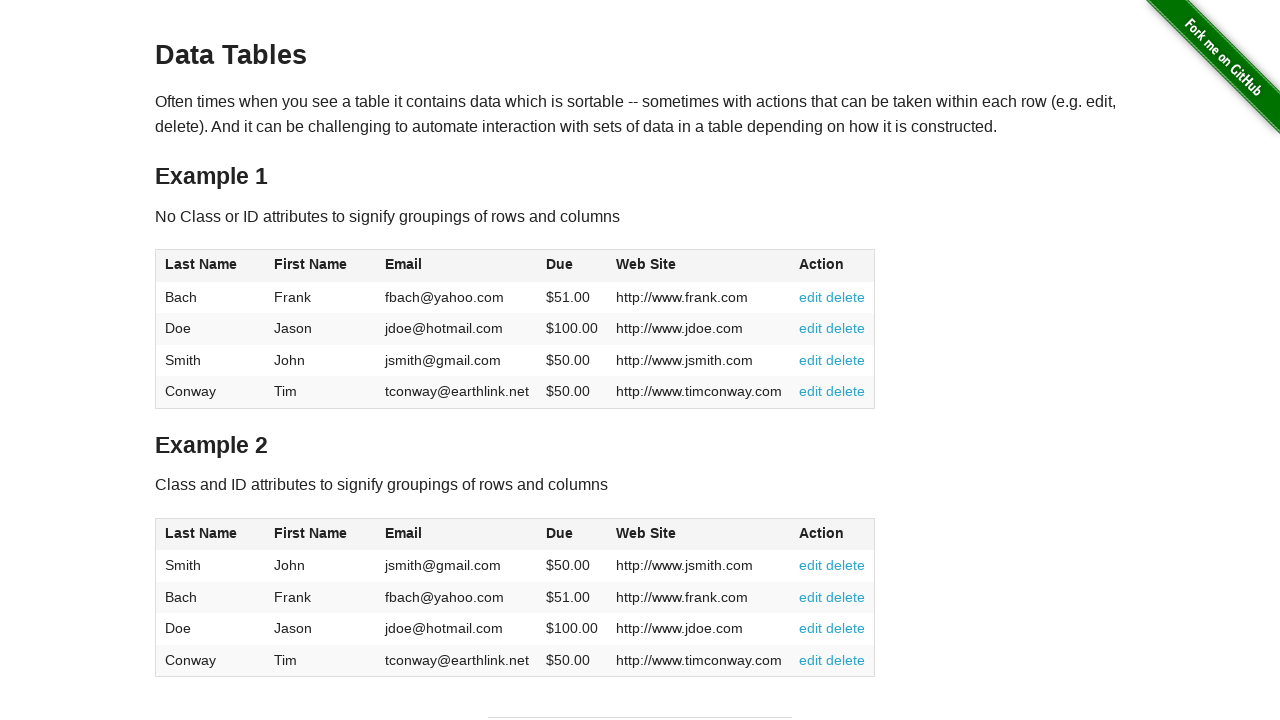

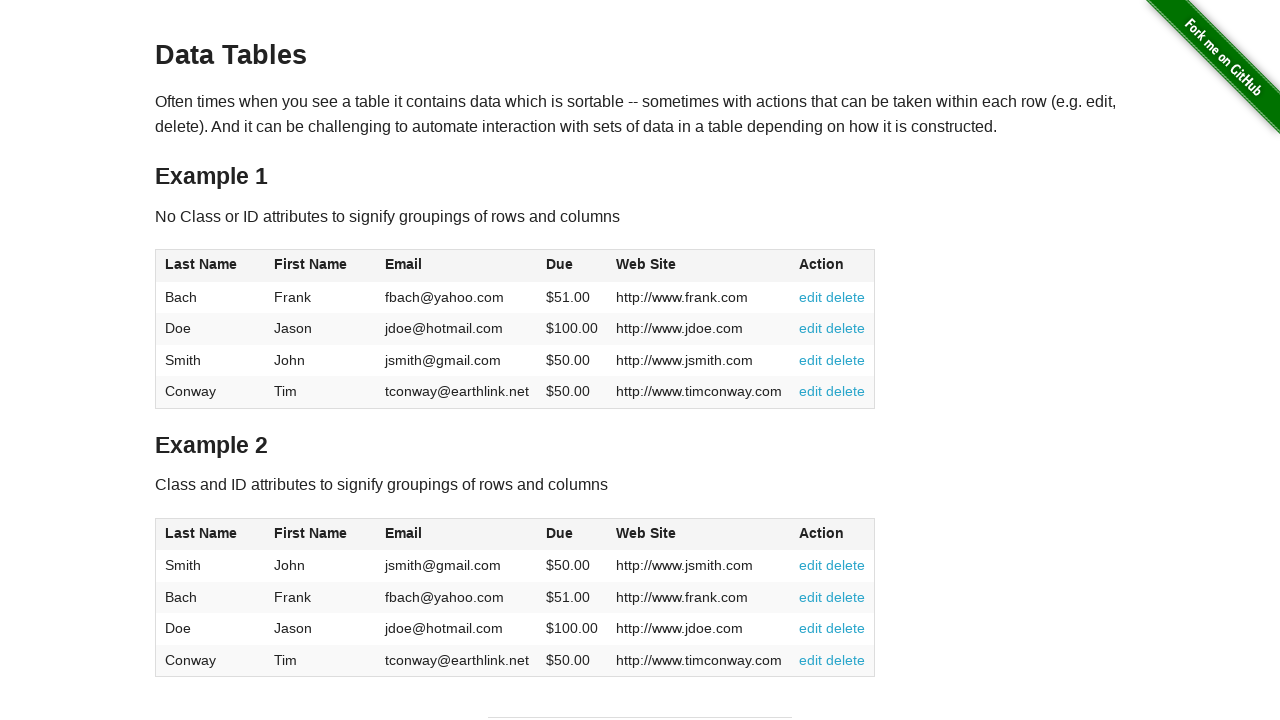